Tests various wait conditions for element invisibility before and after clicking start button to trigger dynamic loading

Starting URL: http://the-internet.herokuapp.com/dynamic_loading/2

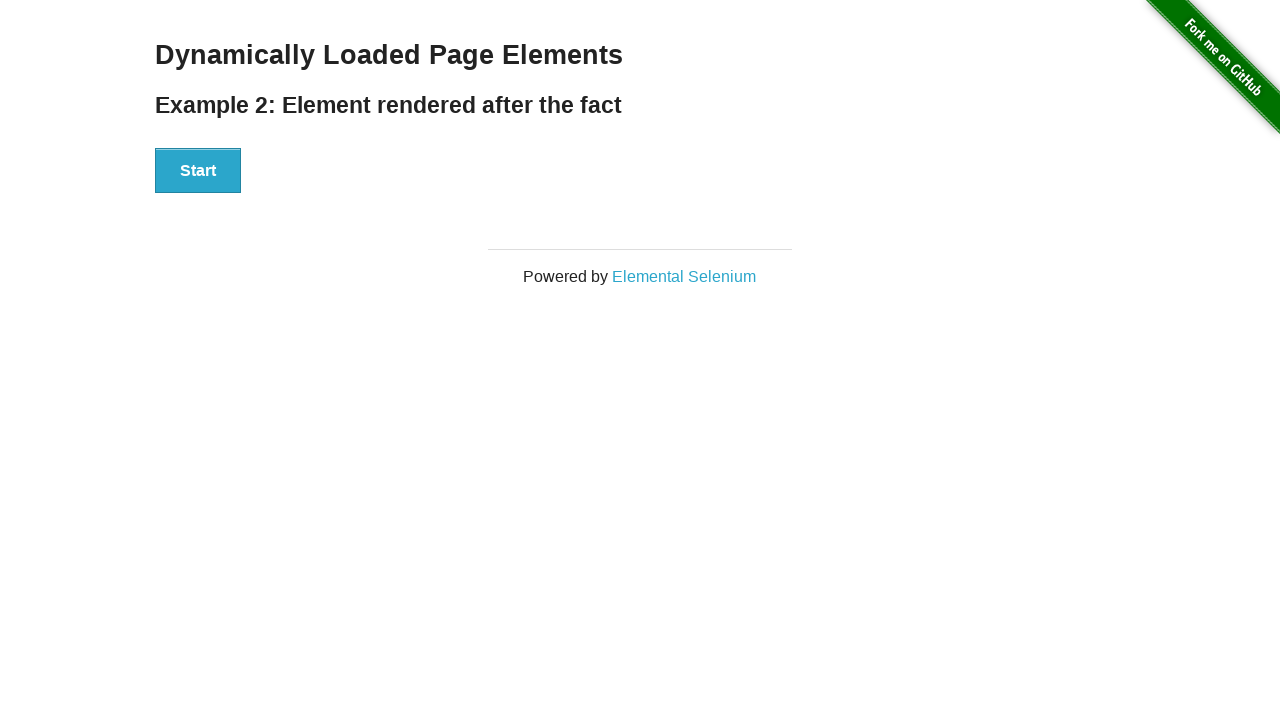

Waited for 'Hello World!' heading to not be present in DOM
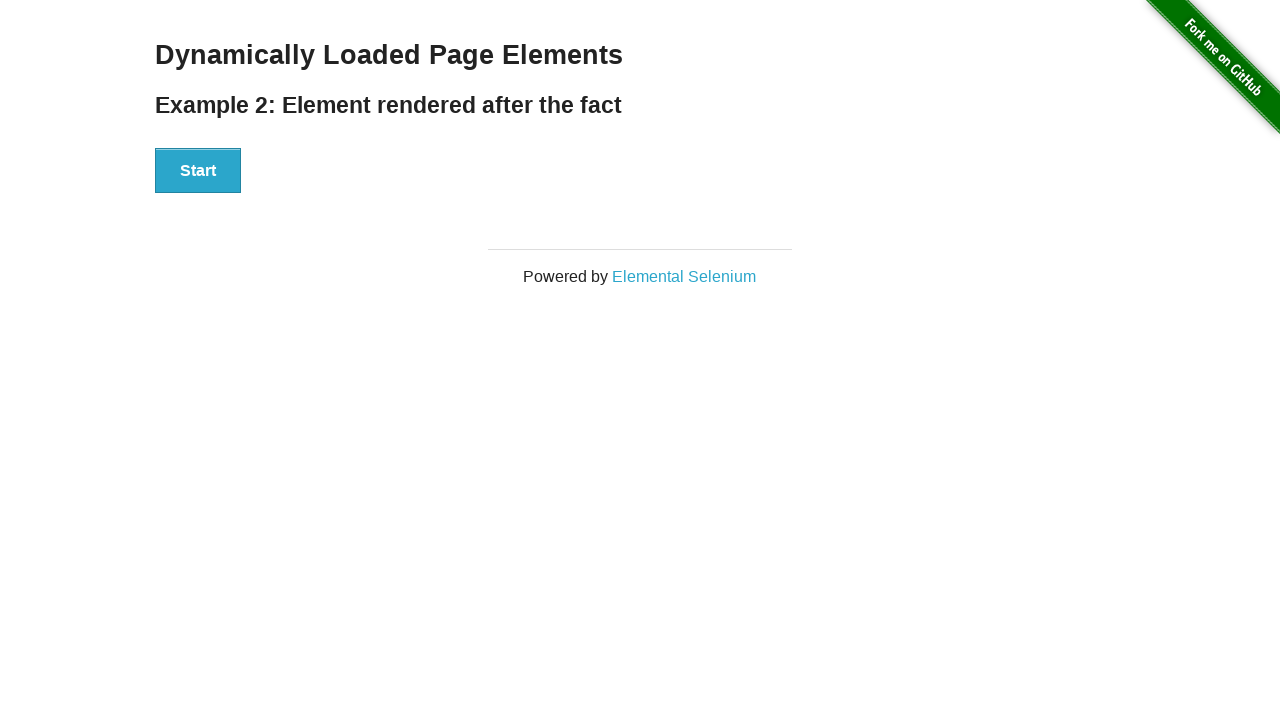

Waited for loading image to not be present in DOM
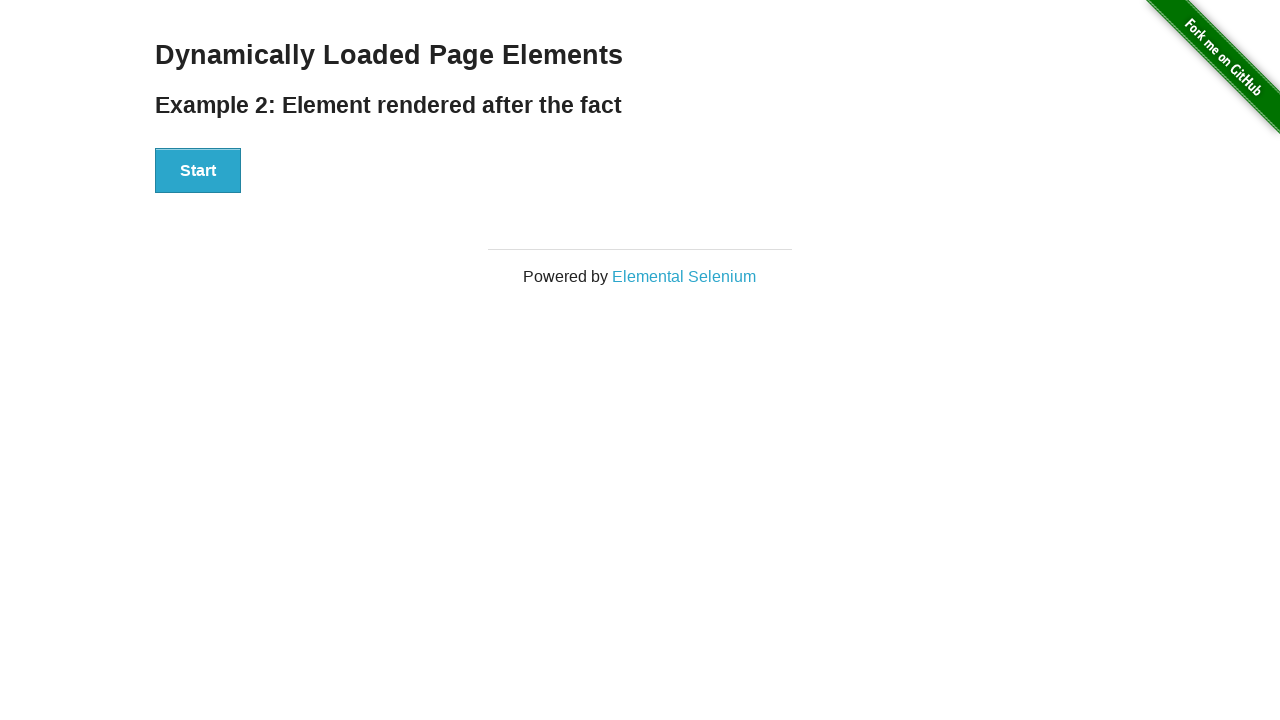

Waited for start button to become visible
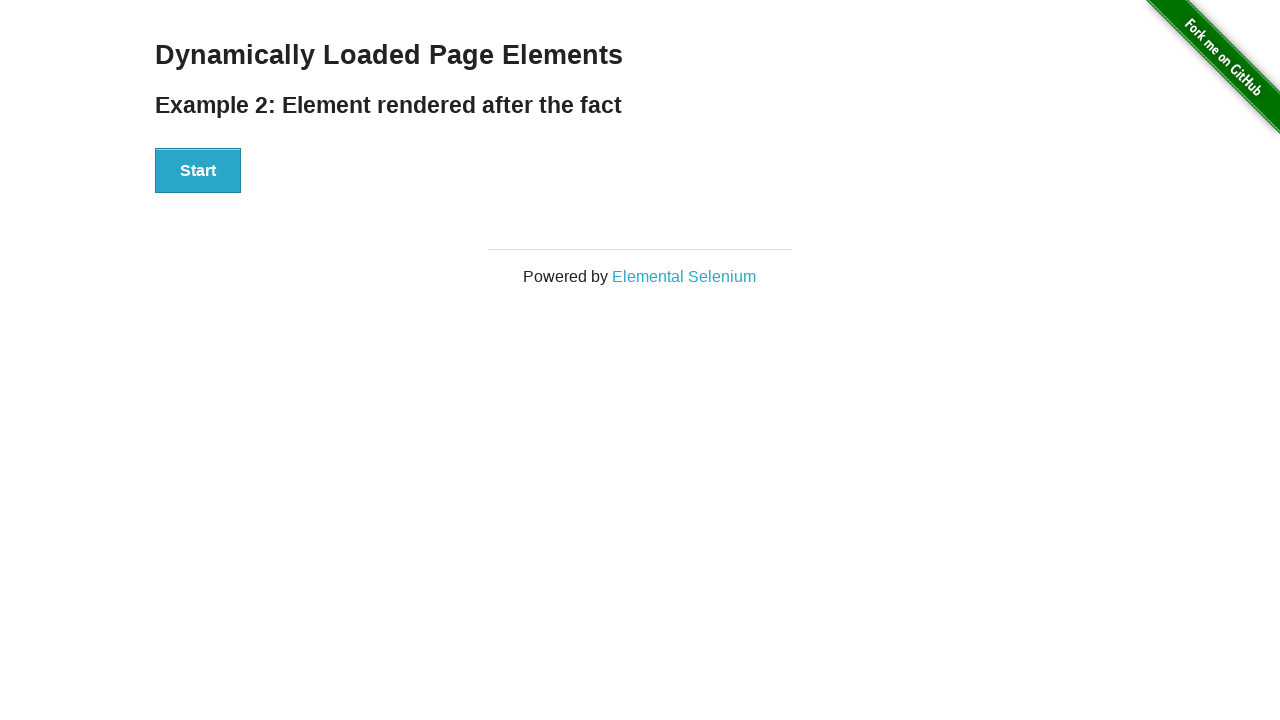

Clicked the start button to trigger dynamic loading at (198, 171) on xpath=//*[@id='start']/button
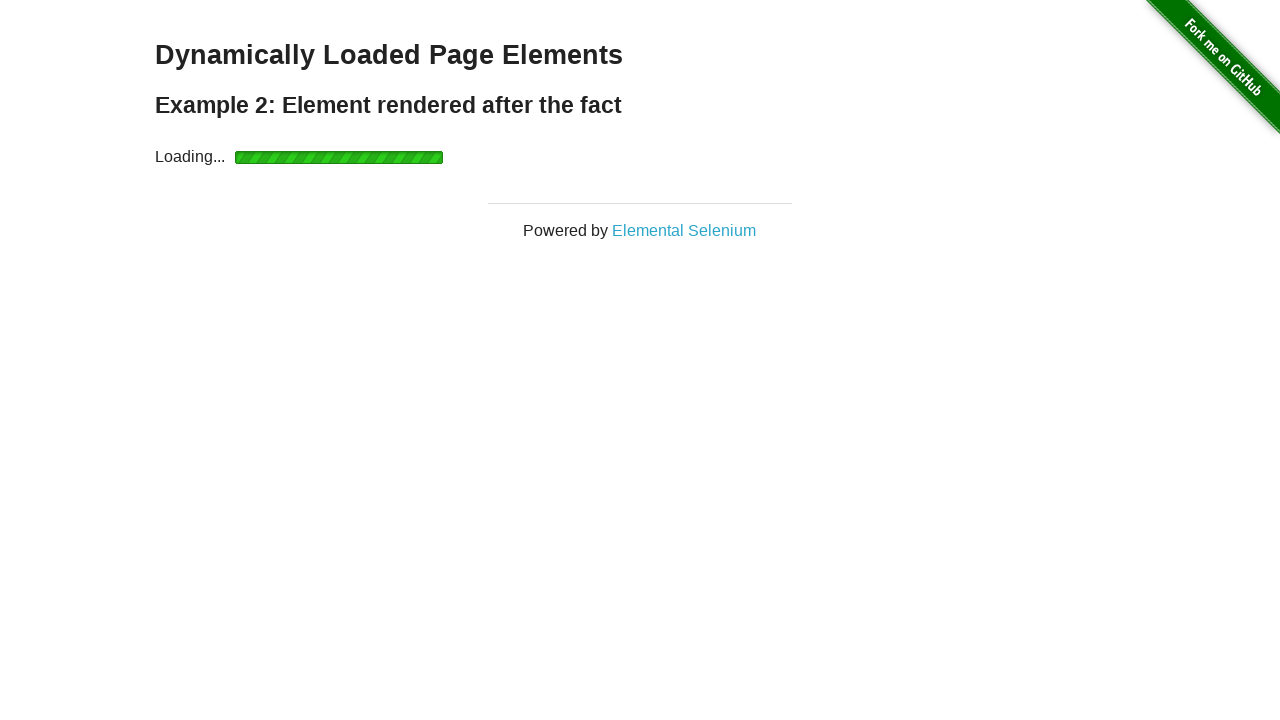

Waited for loading image to become hidden after dynamic content loads
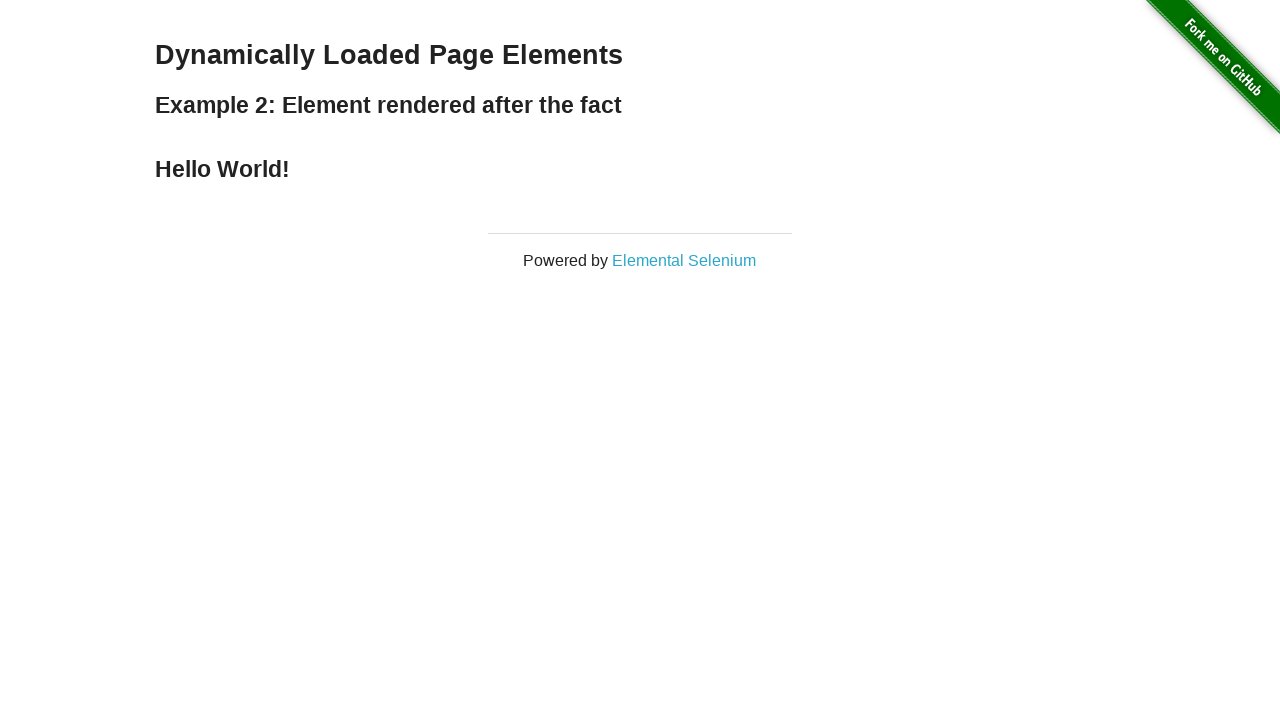

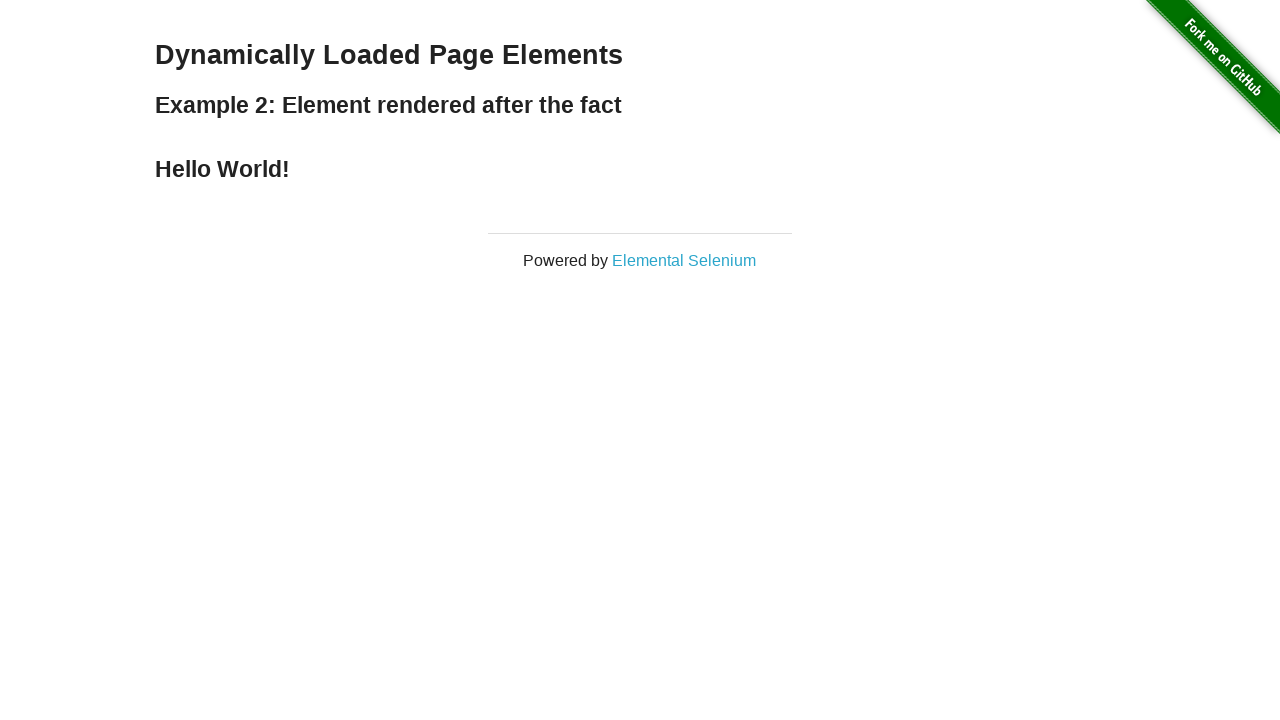